Tests that Clear completed button is hidden when there are no completed items

Starting URL: https://demo.playwright.dev/todomvc

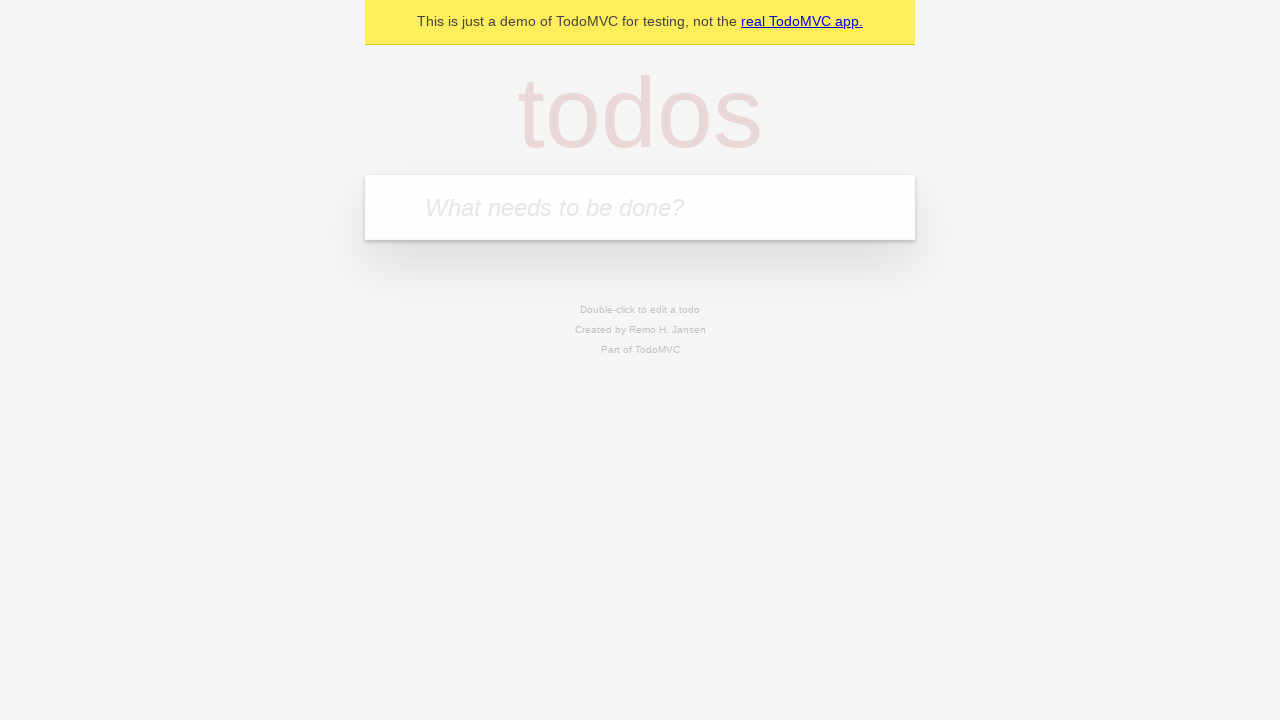

Filled todo input with 'buy some cheese' on internal:attr=[placeholder="What needs to be done?"i]
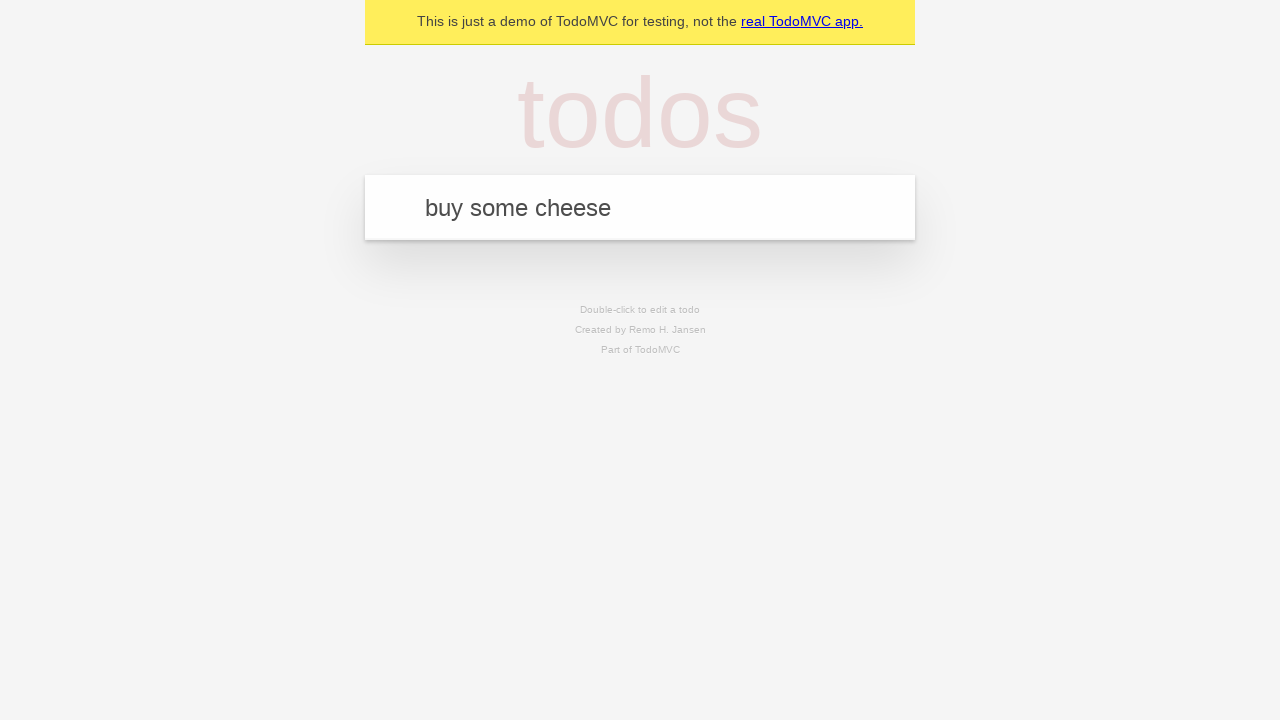

Pressed Enter to add todo 'buy some cheese' on internal:attr=[placeholder="What needs to be done?"i]
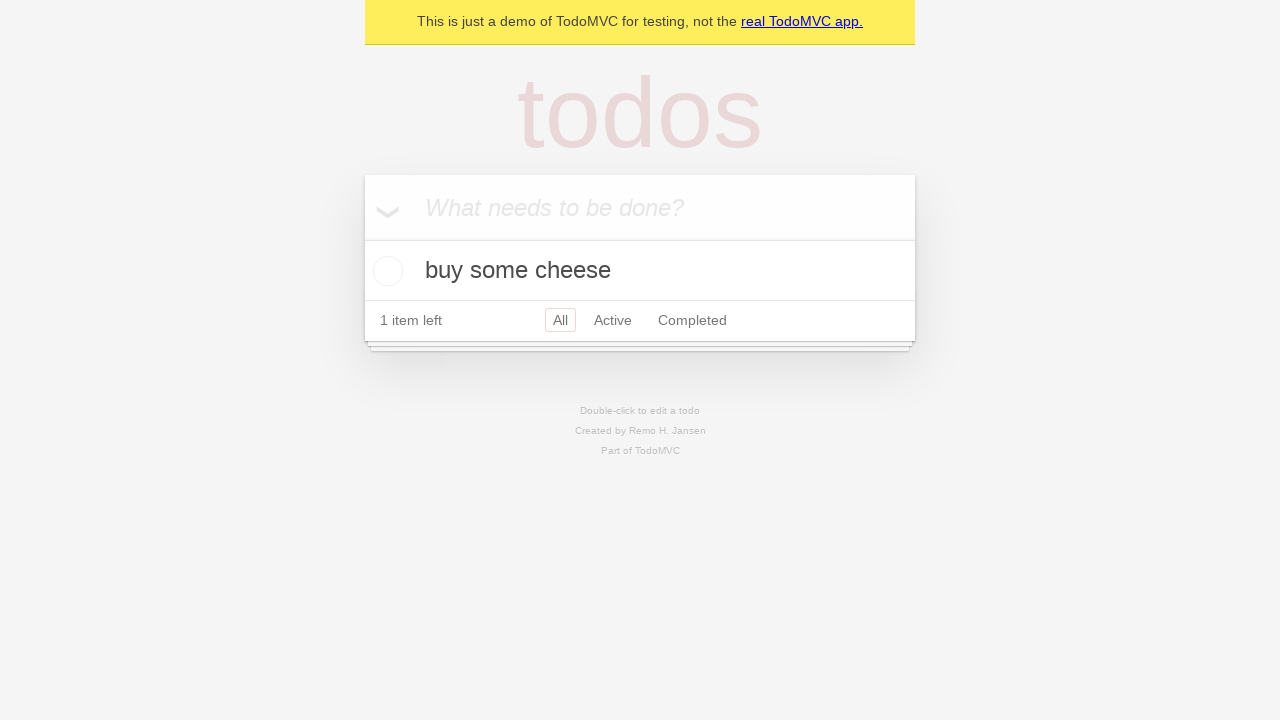

Filled todo input with 'feed the cat' on internal:attr=[placeholder="What needs to be done?"i]
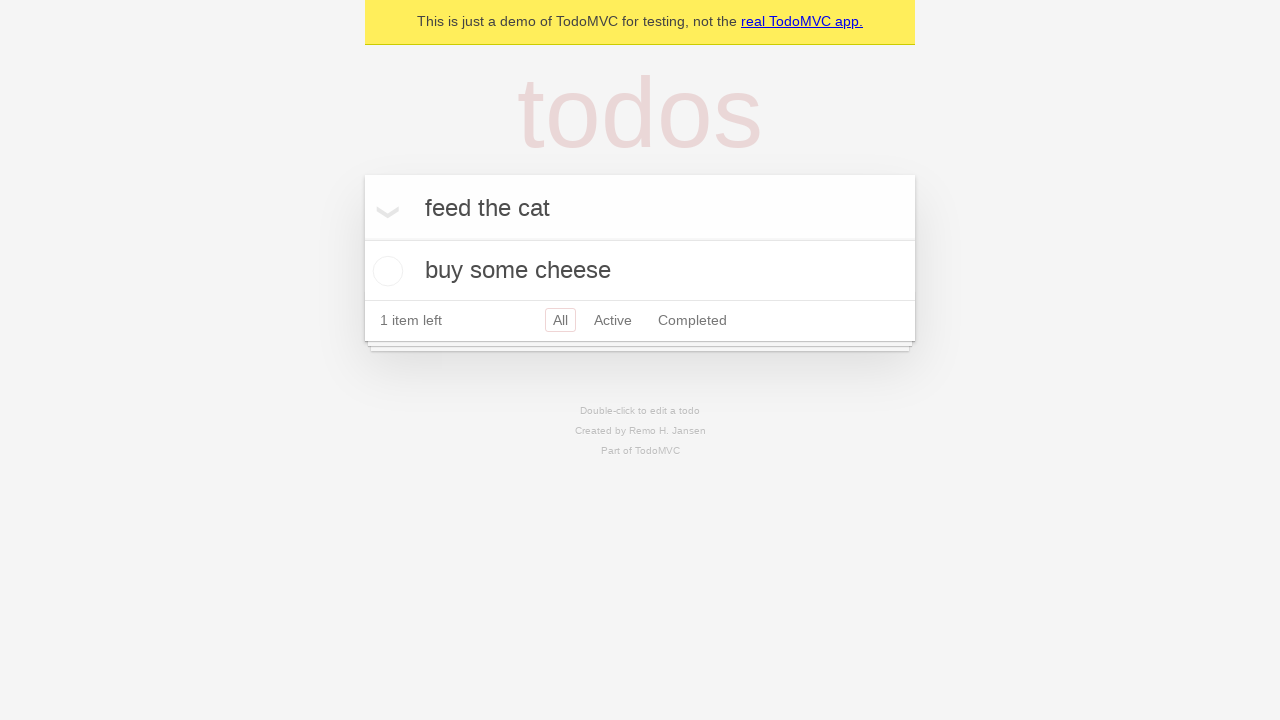

Pressed Enter to add todo 'feed the cat' on internal:attr=[placeholder="What needs to be done?"i]
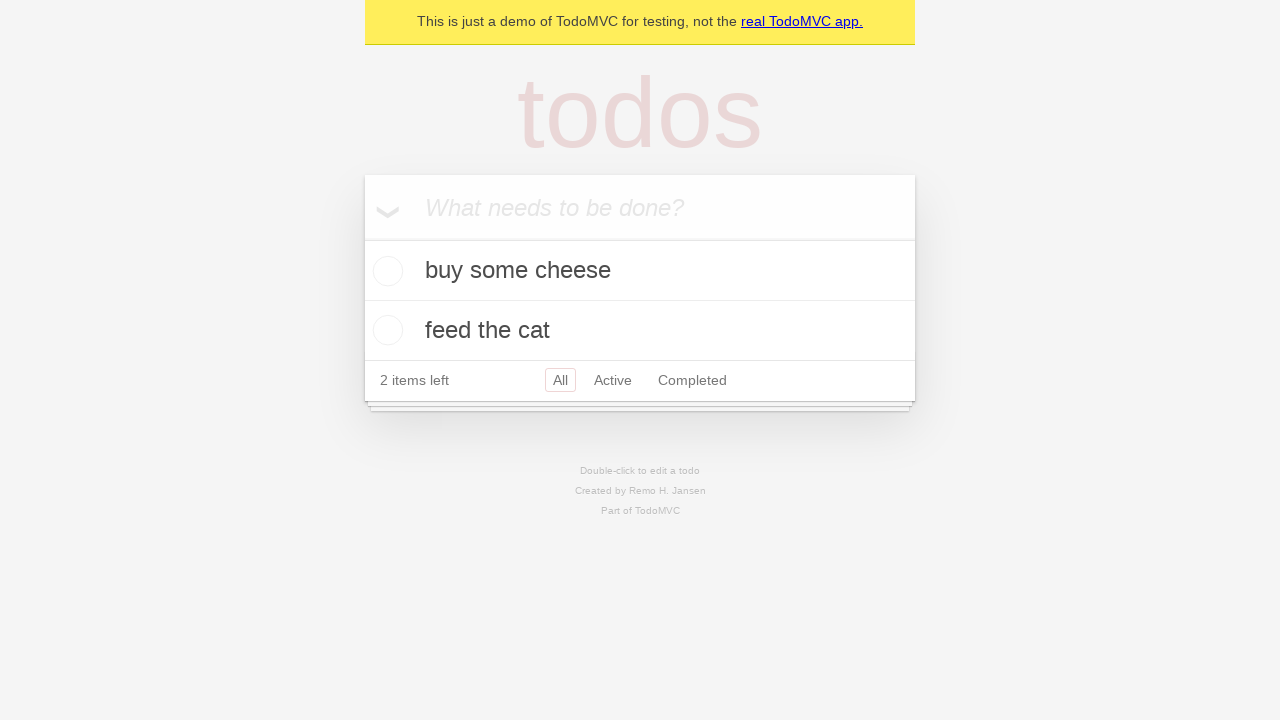

Filled todo input with 'book a doctors appointment' on internal:attr=[placeholder="What needs to be done?"i]
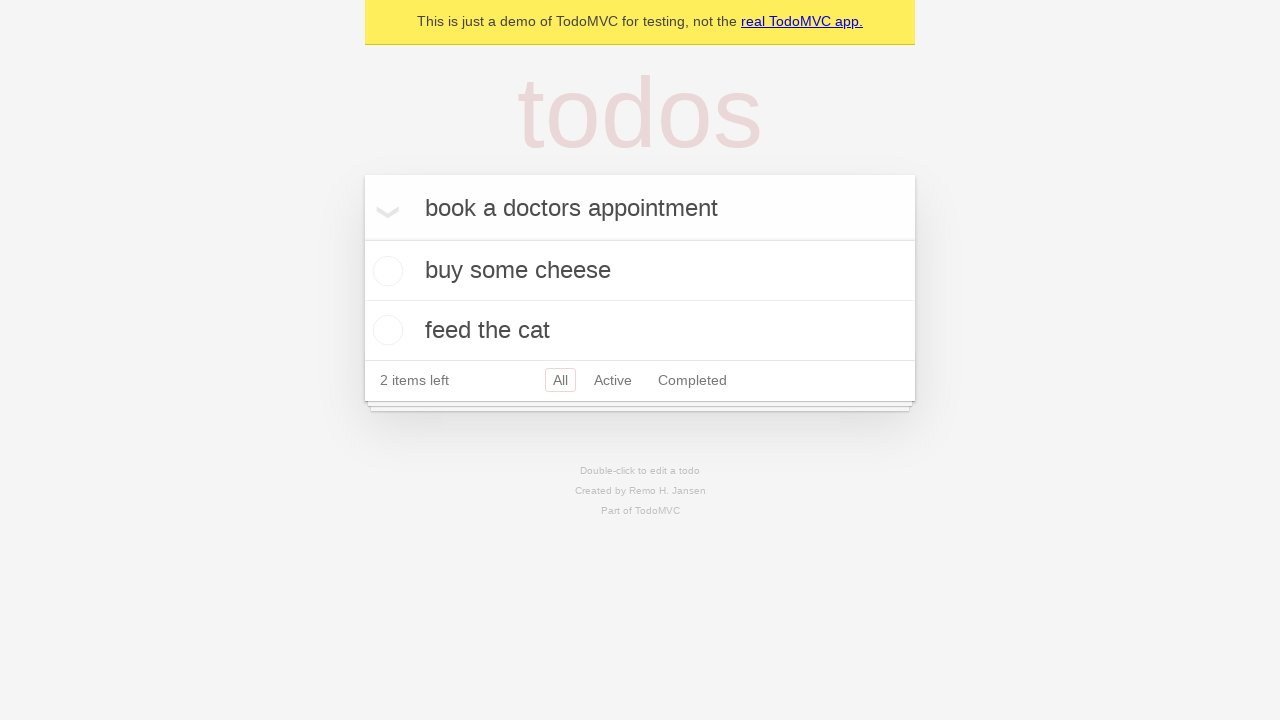

Pressed Enter to add todo 'book a doctors appointment' on internal:attr=[placeholder="What needs to be done?"i]
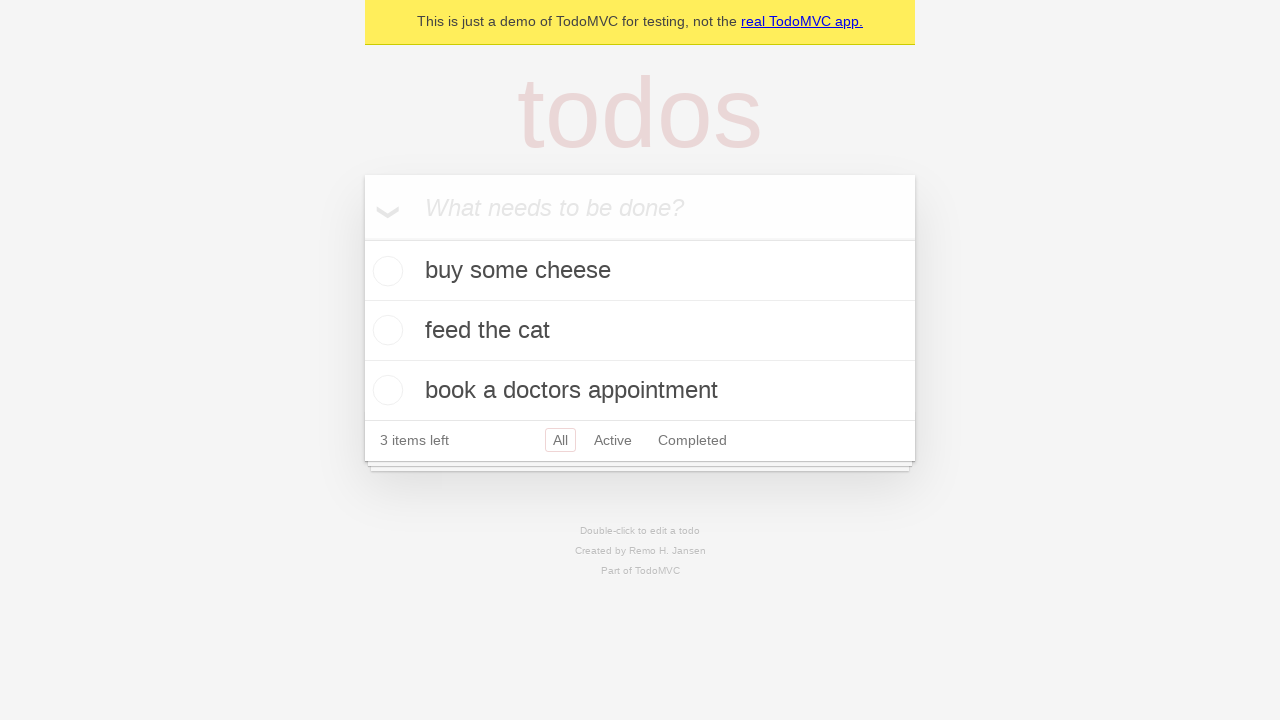

Waited for all 3 todo items to be added to the list
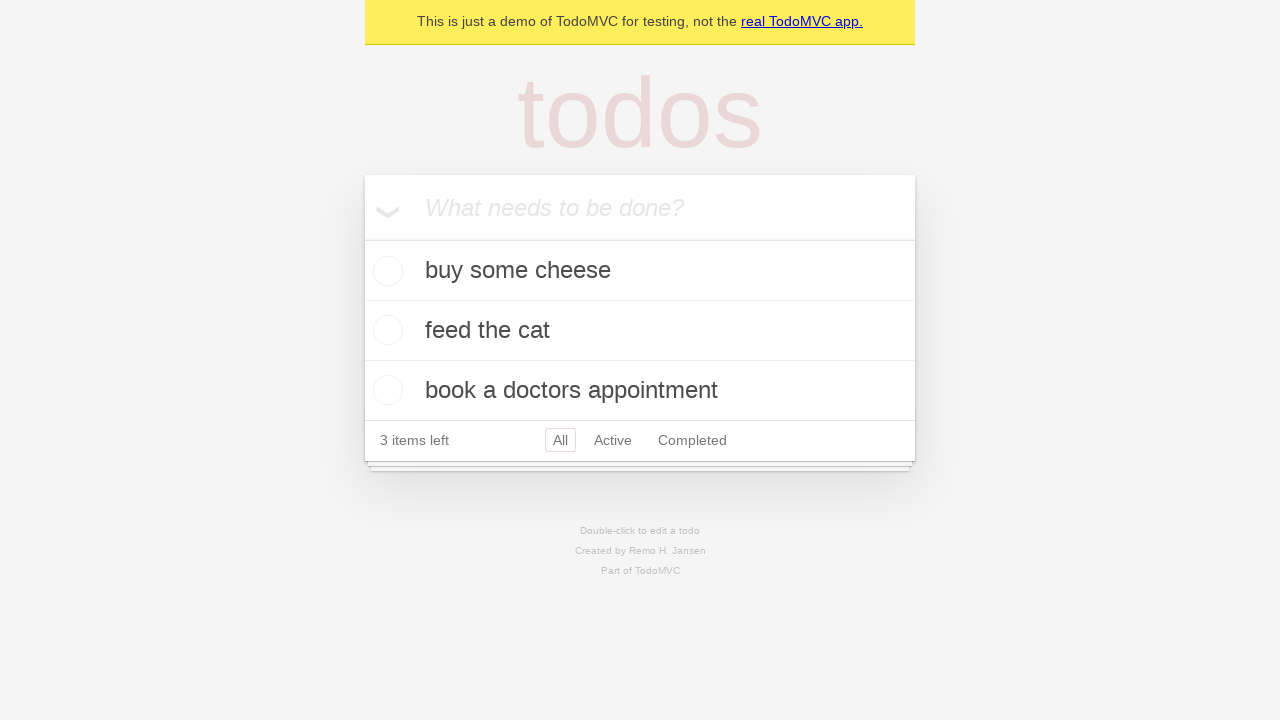

Checked the first todo item as completed at (385, 271) on .todo-list li .toggle >> nth=0
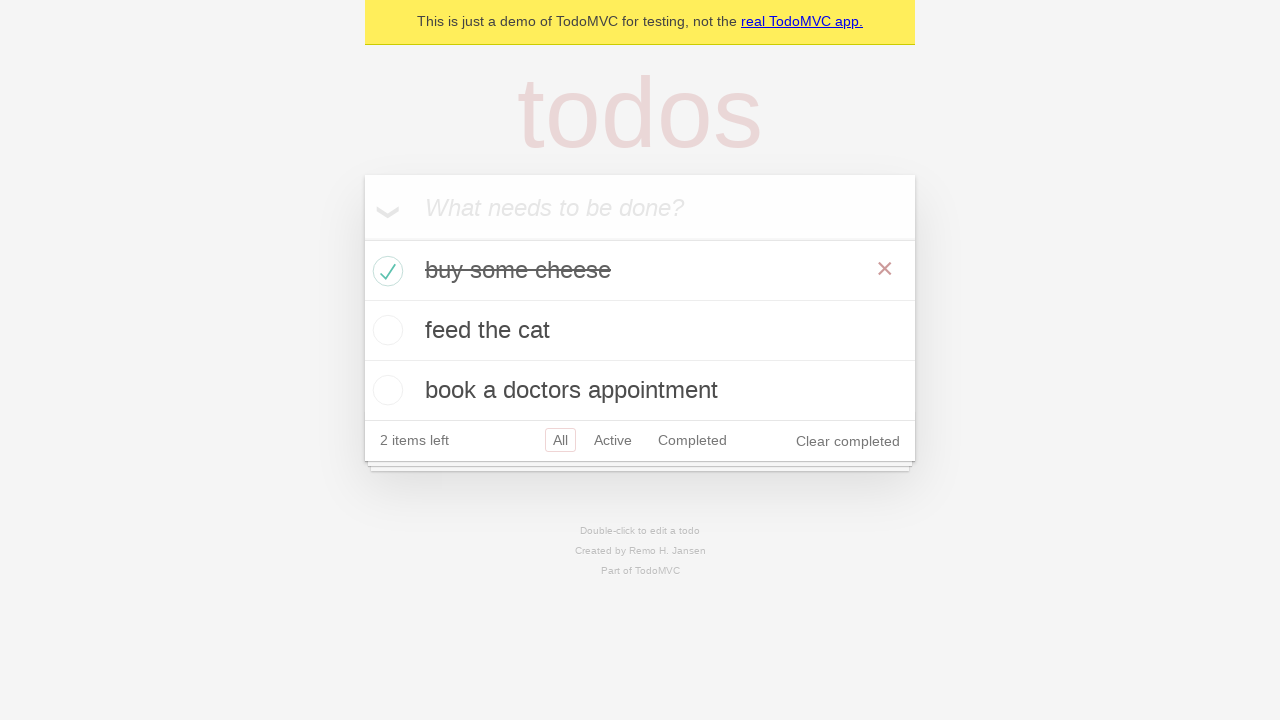

Clicked the 'Clear completed' button at (848, 441) on internal:role=button[name="Clear completed"i]
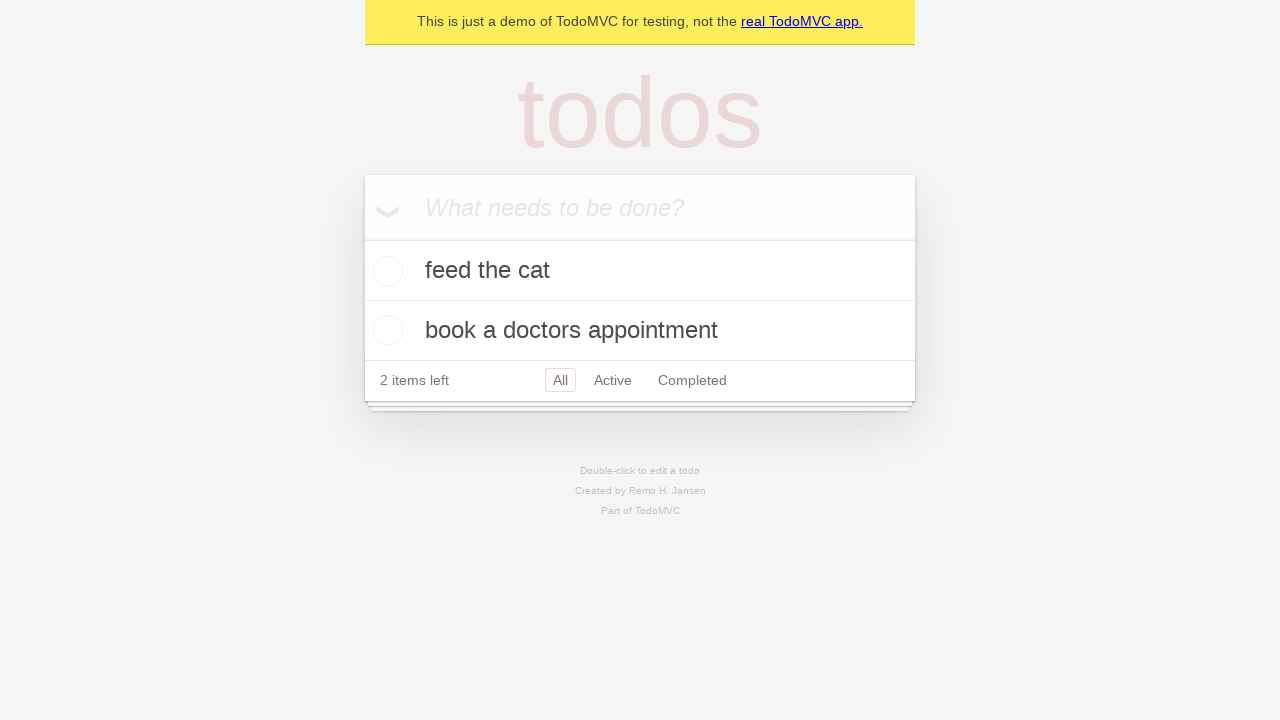

Verified that the 'Clear completed' button is now hidden when no completed items remain
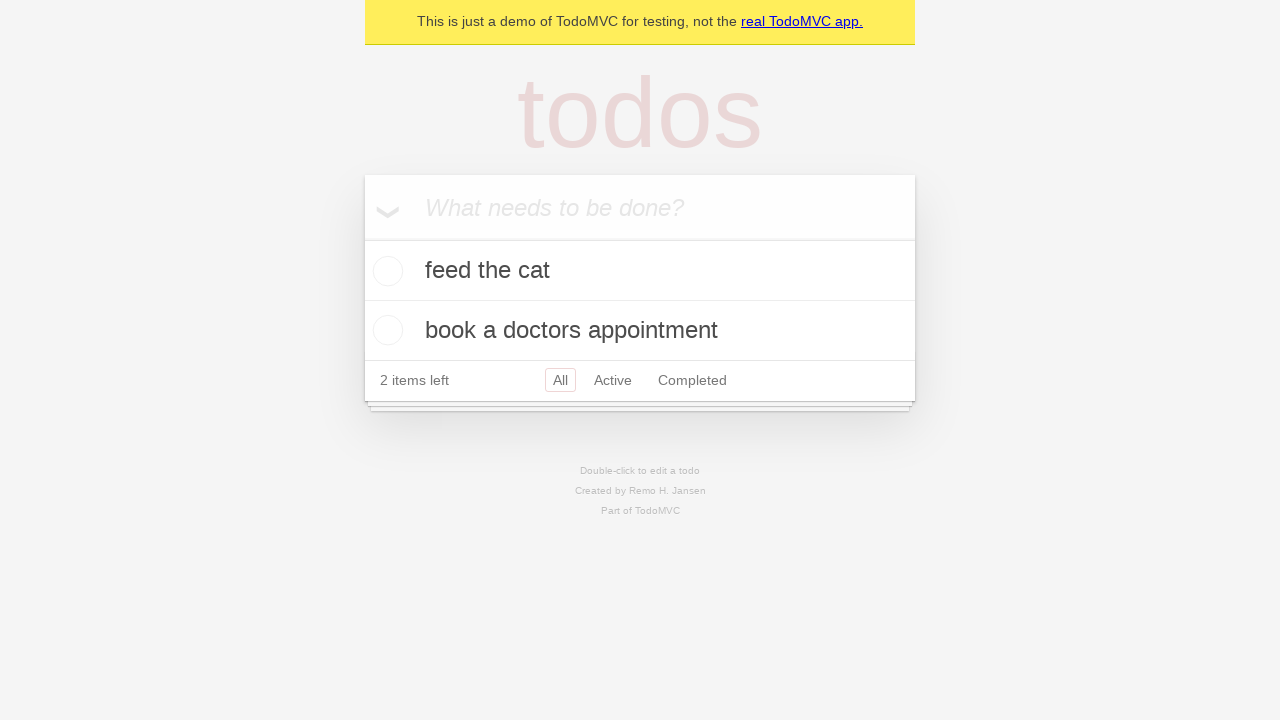

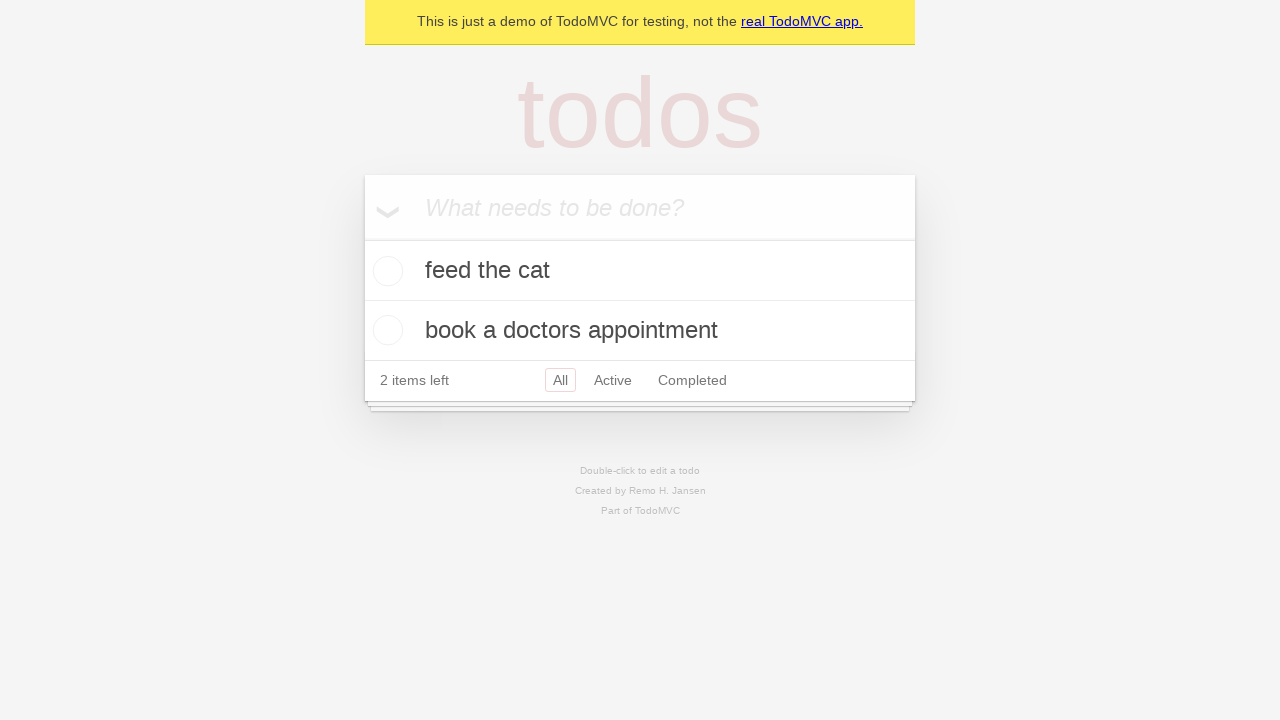